Tests JavaScript prompt alert handling by clicking a button to trigger a JS prompt, entering text into the prompt, and dismissing it

Starting URL: https://the-internet.herokuapp.com/javascript_alerts

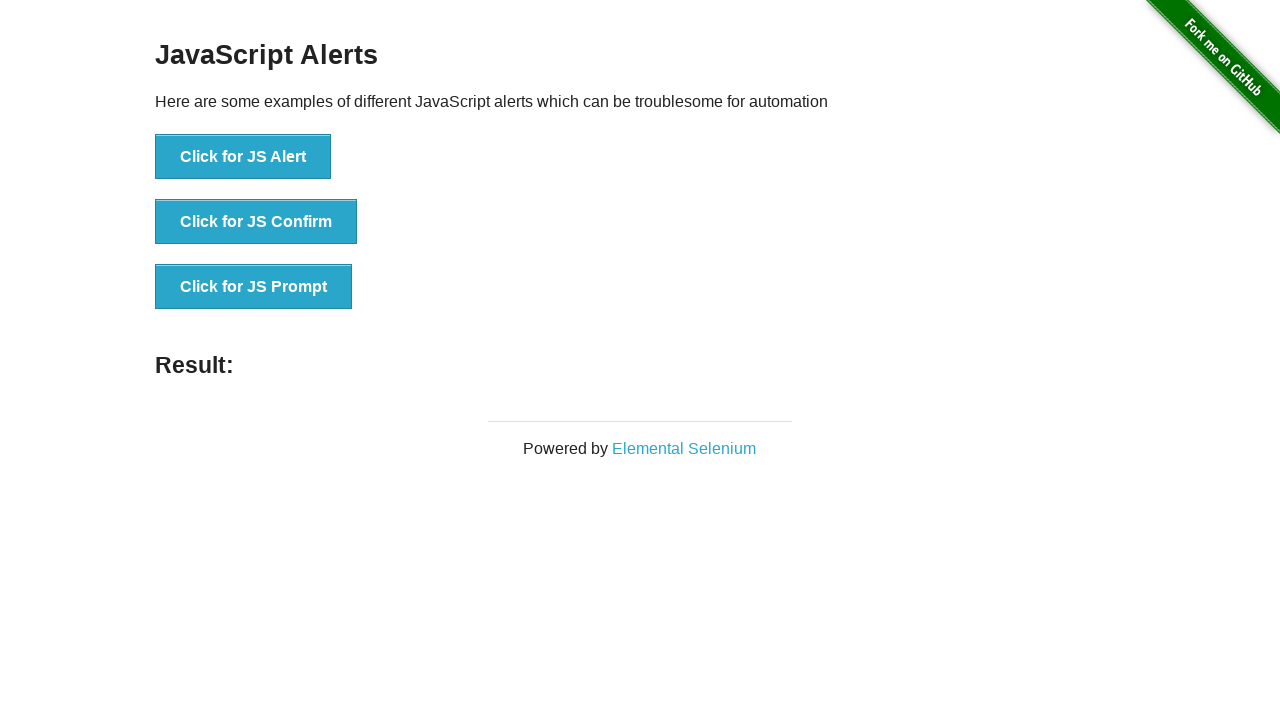

Clicked button to trigger JS prompt alert at (254, 287) on xpath=//button[normalize-space()='Click for JS Prompt']
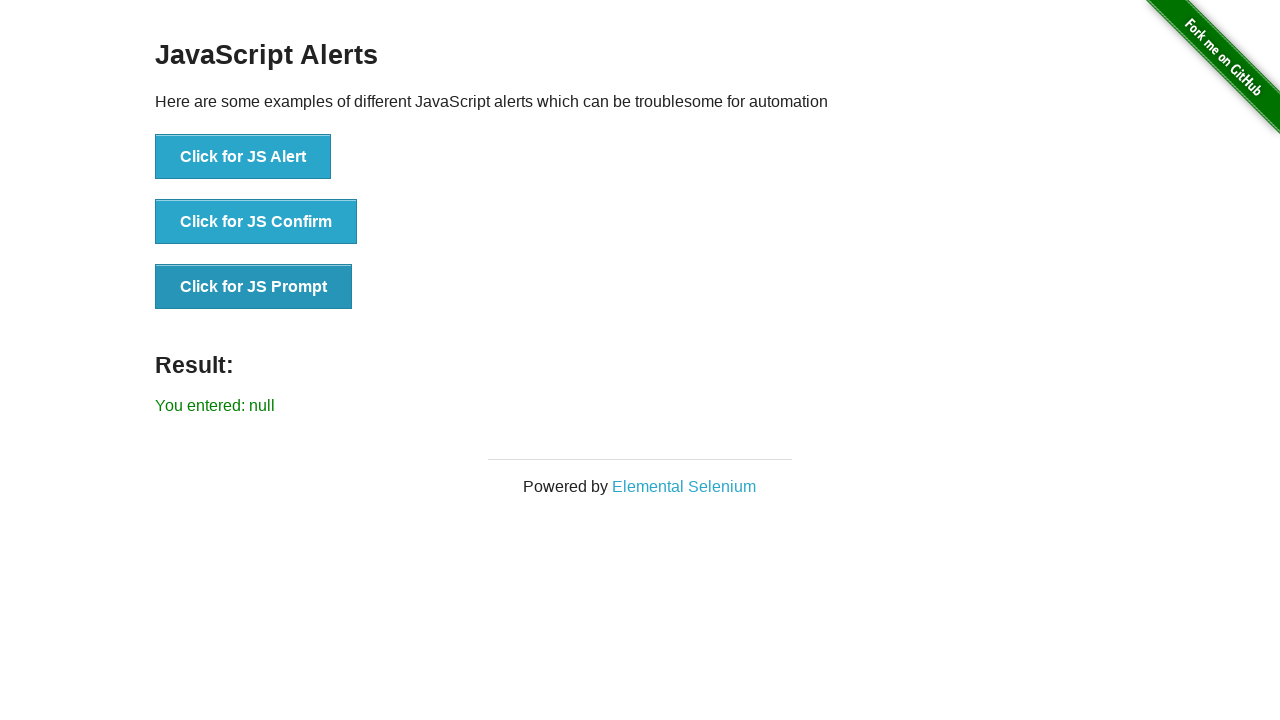

Set up dialog handler to dismiss prompts
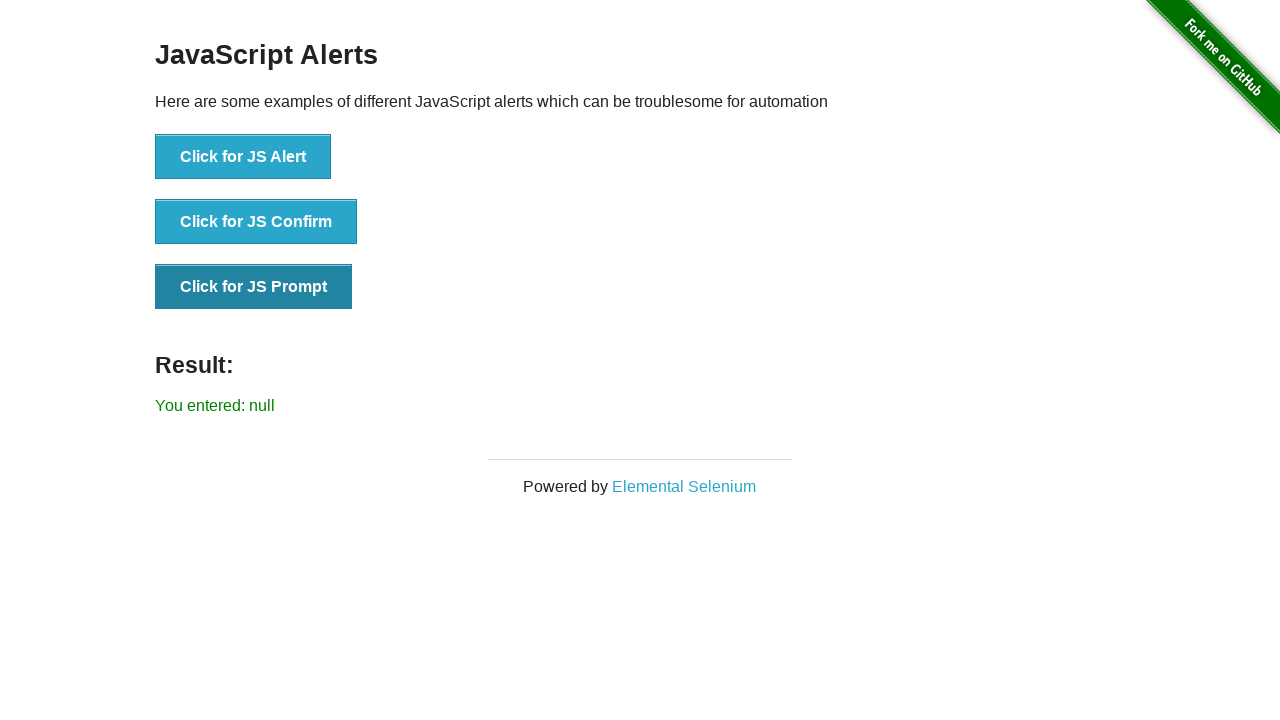

Configured one-time dialog handler to dismiss next prompt
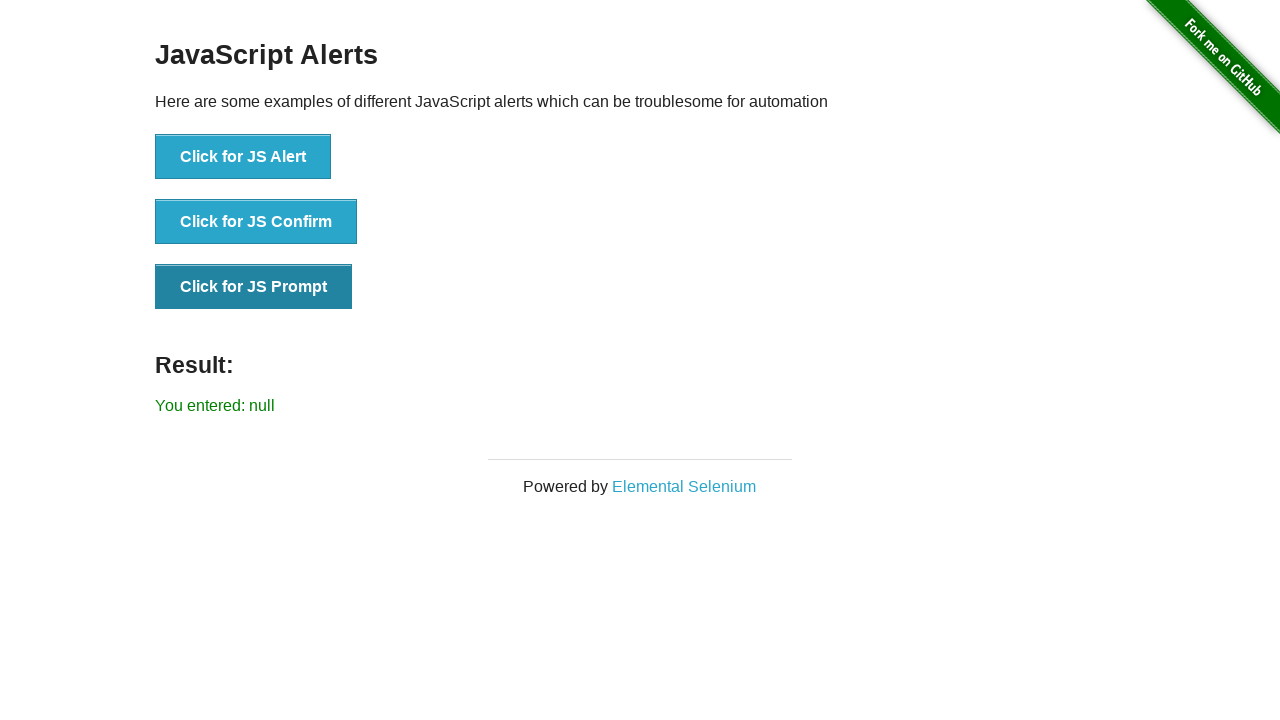

Clicked button to trigger JS prompt and dismissed it at (254, 287) on xpath=//button[normalize-space()='Click for JS Prompt']
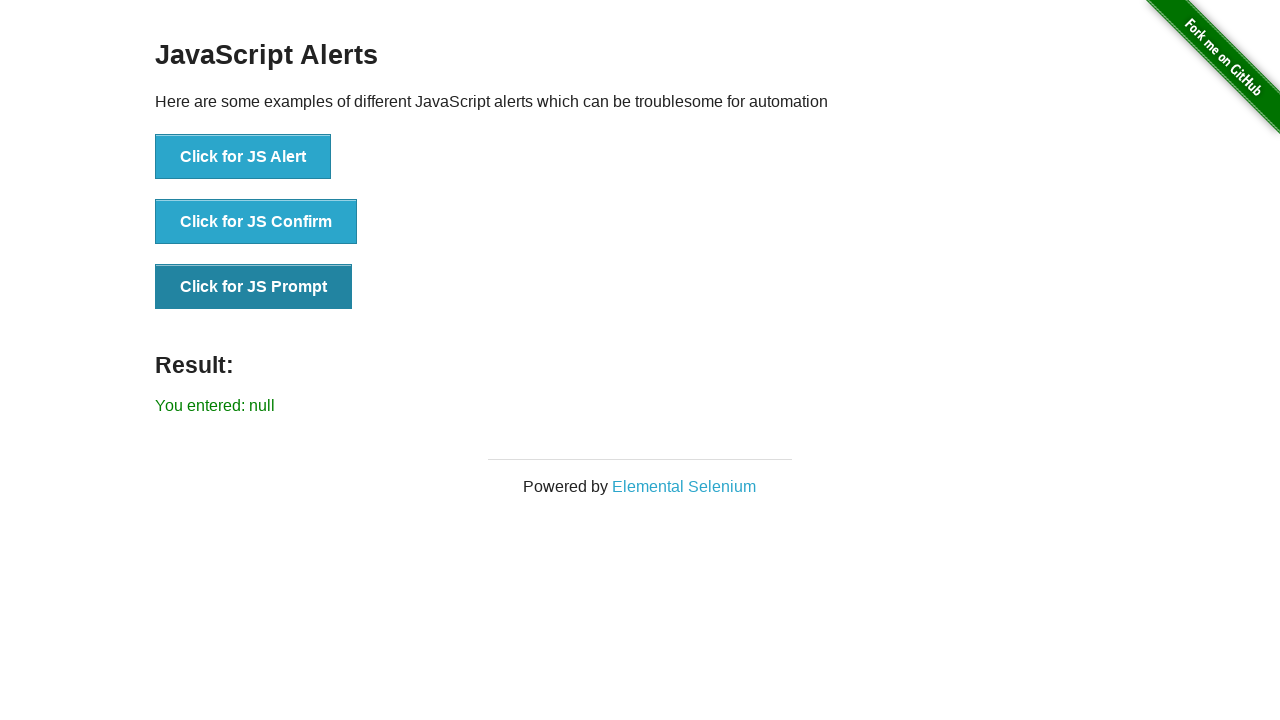

Result element loaded after dismissing prompt
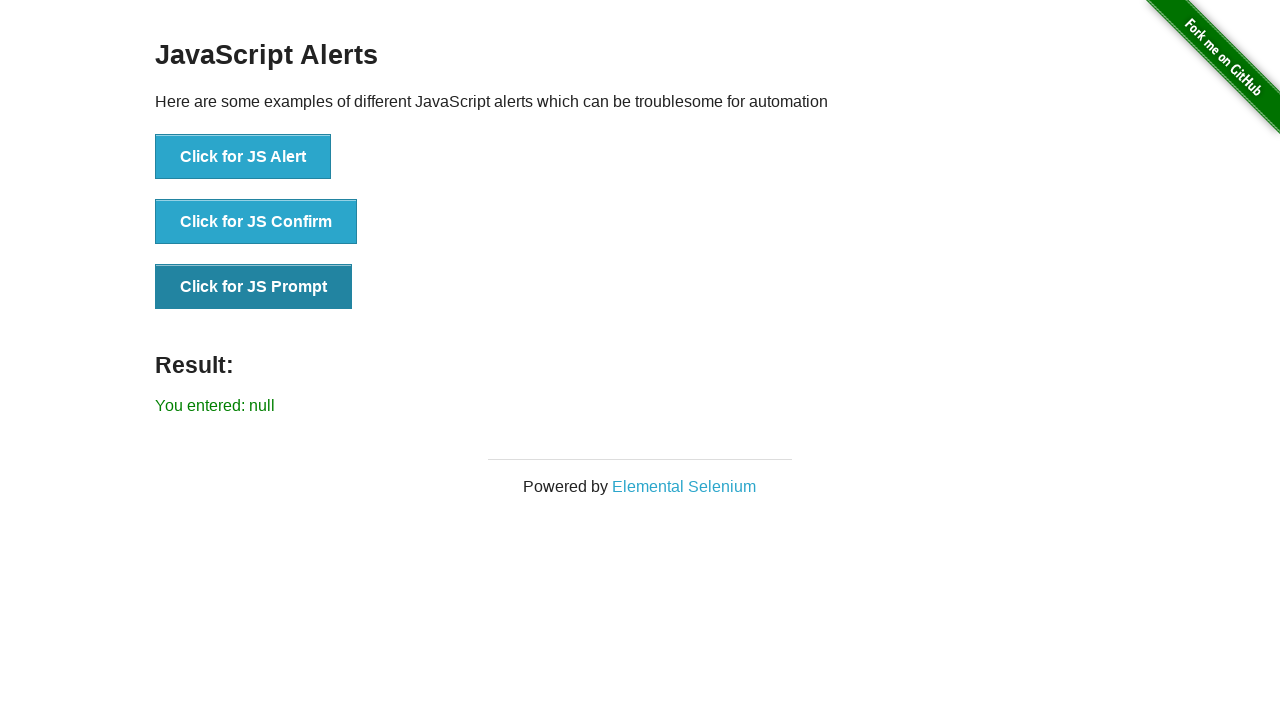

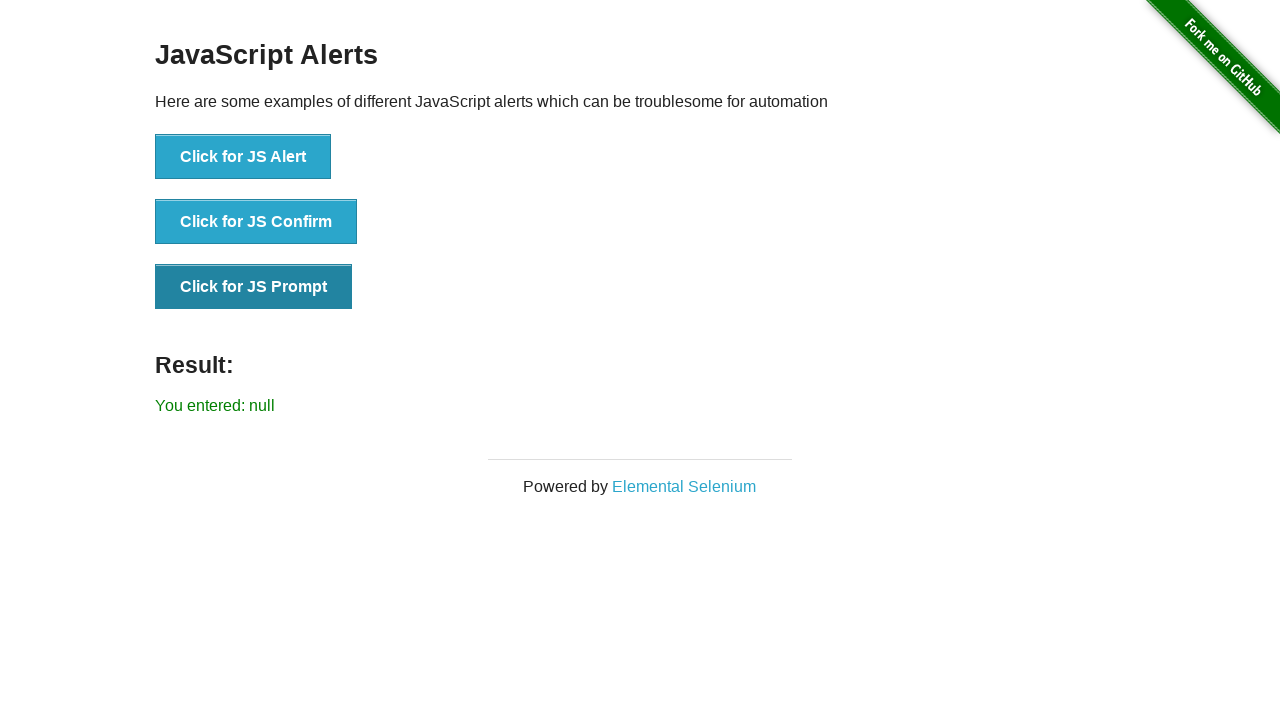